Tests date picker dropdown functionality by opening a calendar widget and verifying whether the month dropdown options are sorted

Starting URL: https://www.hyrtutorials.com/p/calendar-practice.html

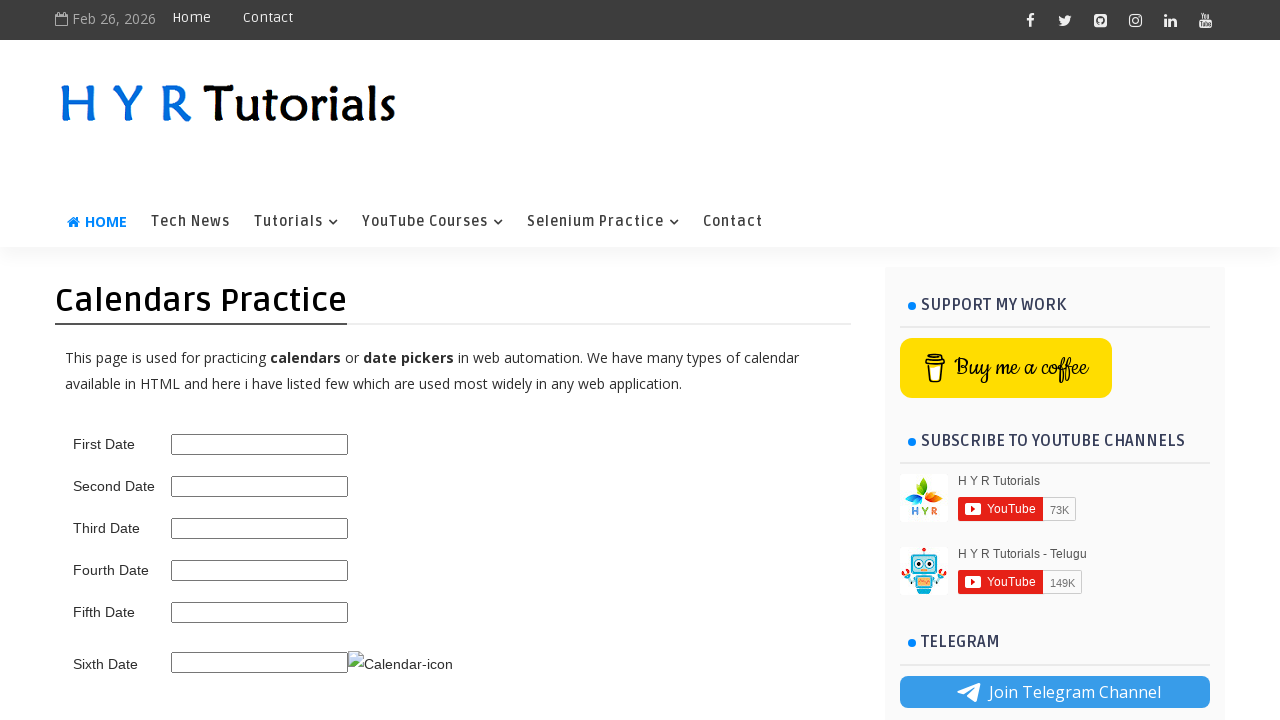

Clicked on third date picker input to open calendar widget at (260, 528) on input#third_date_picker
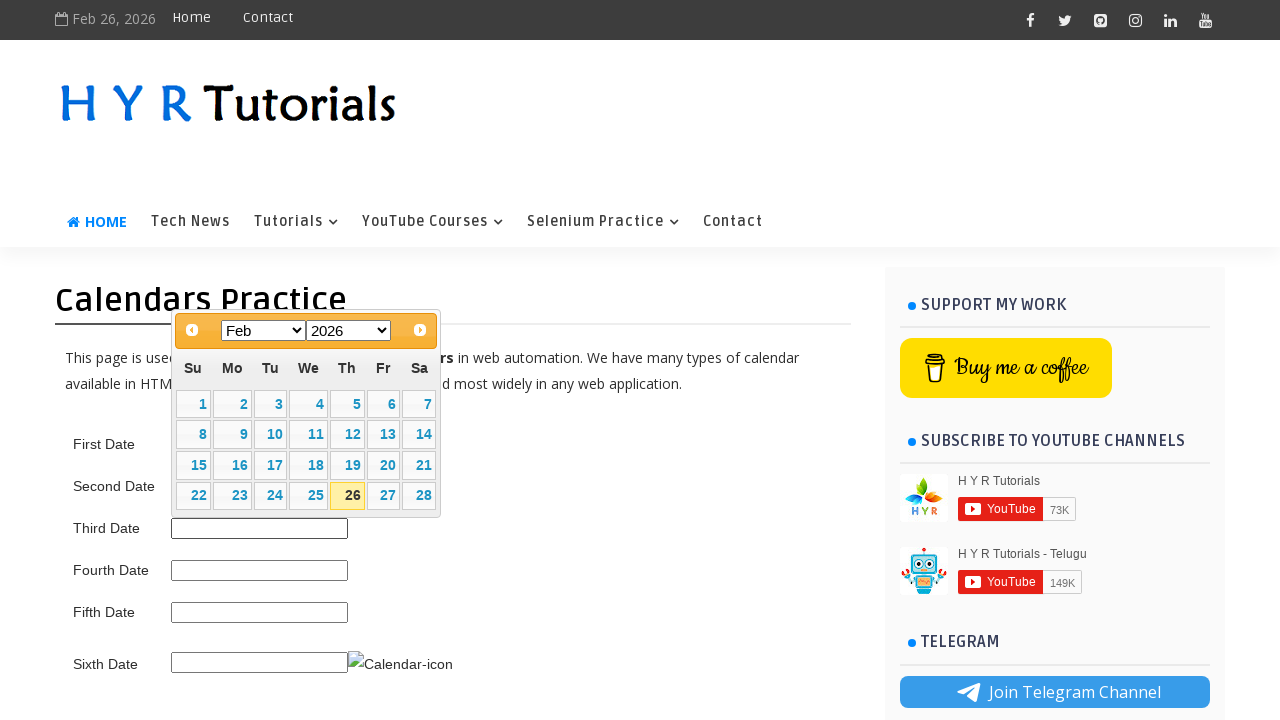

Month dropdown became visible
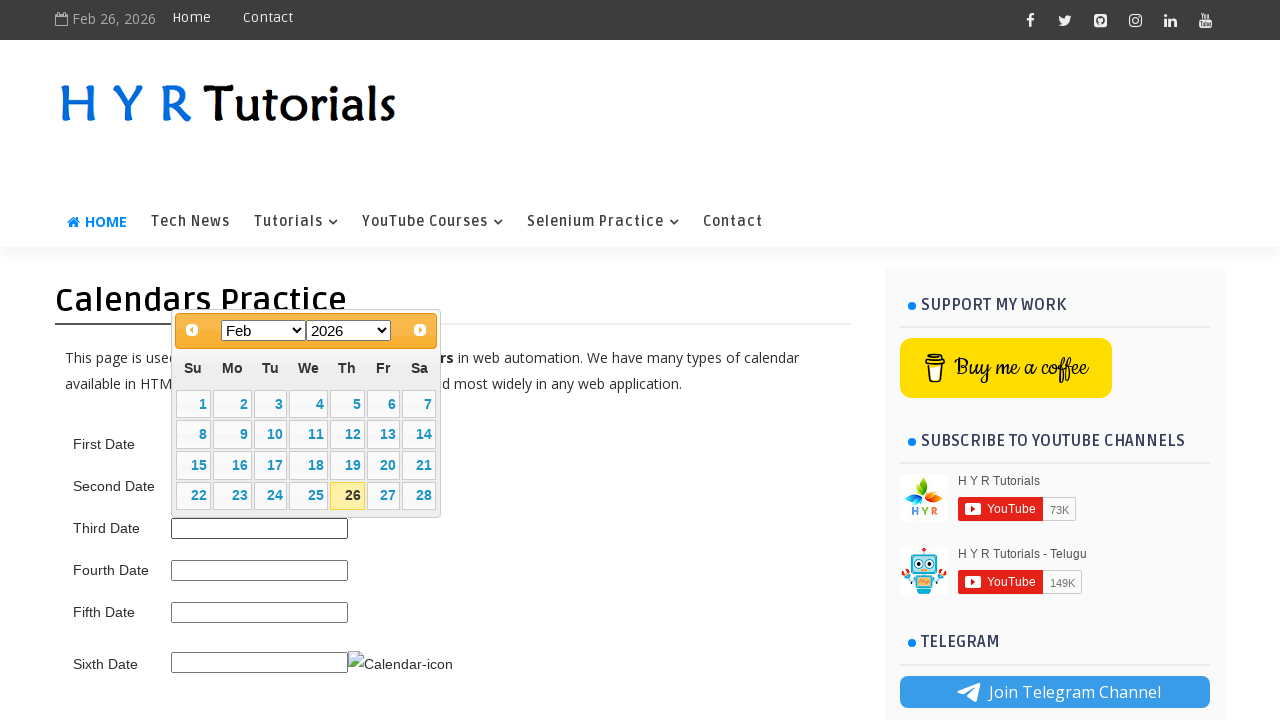

Located month dropdown element
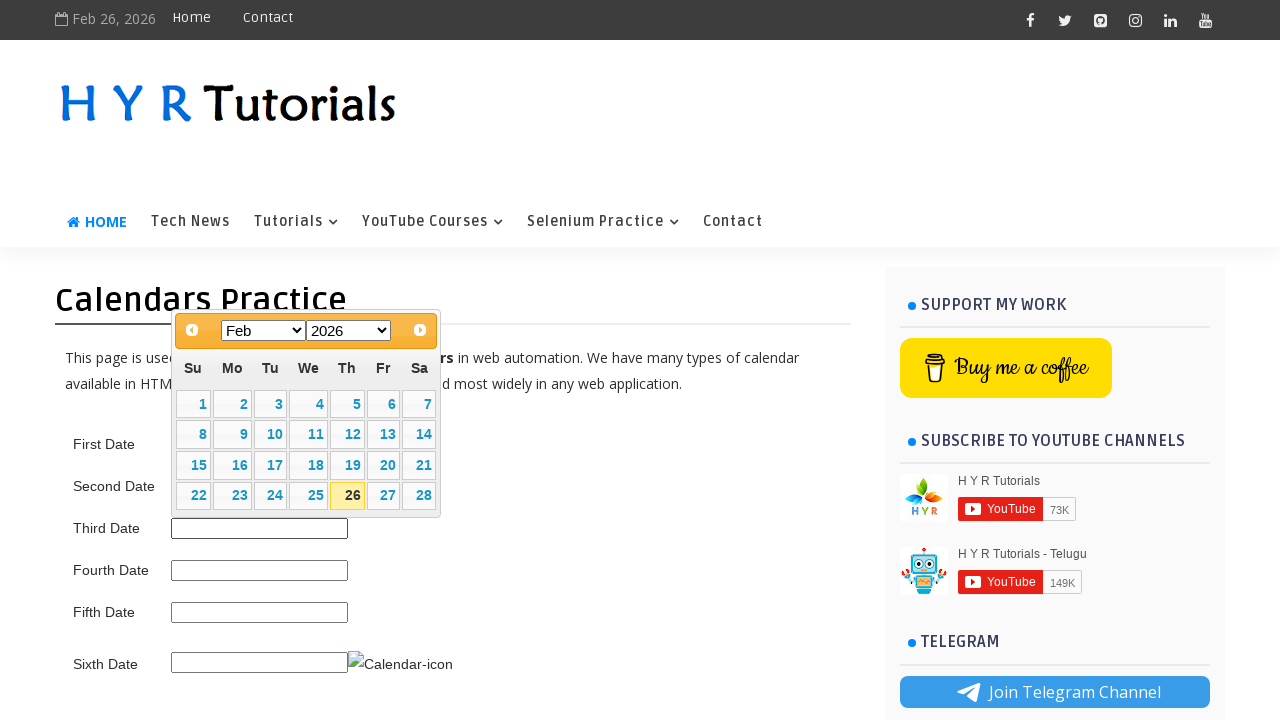

Retrieved all month options from dropdown
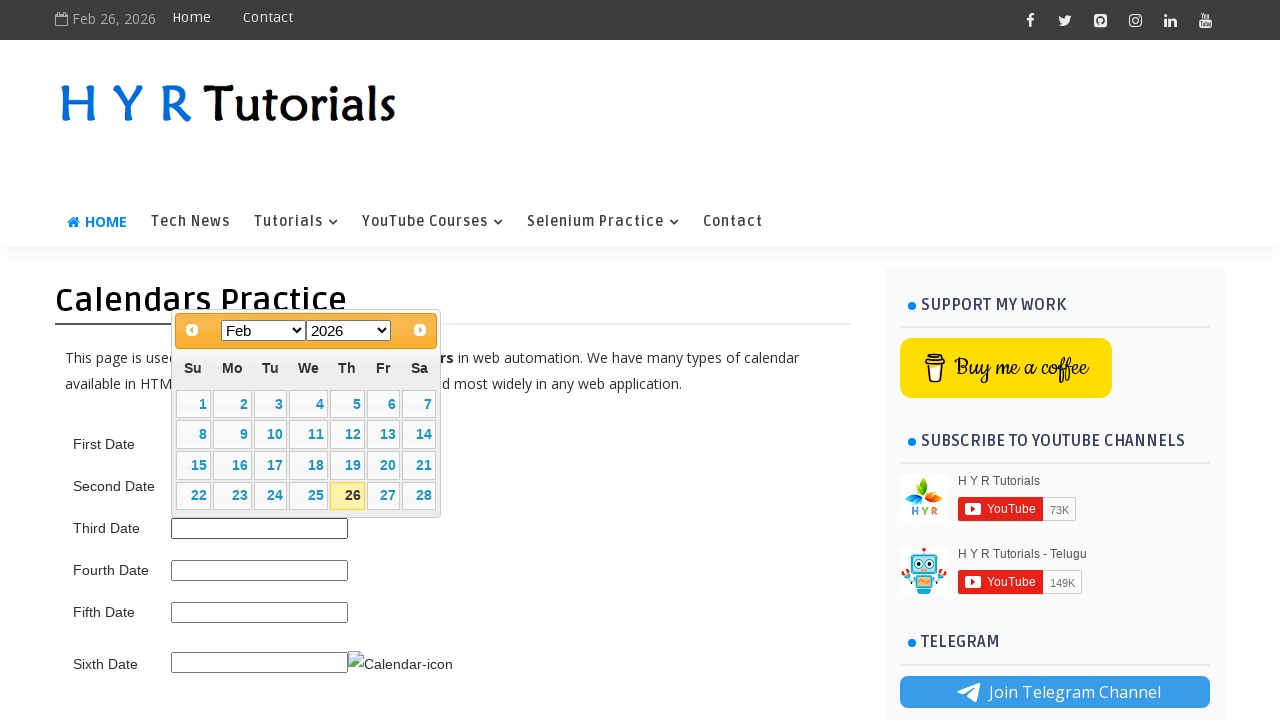

Extracted text from all 12 month options
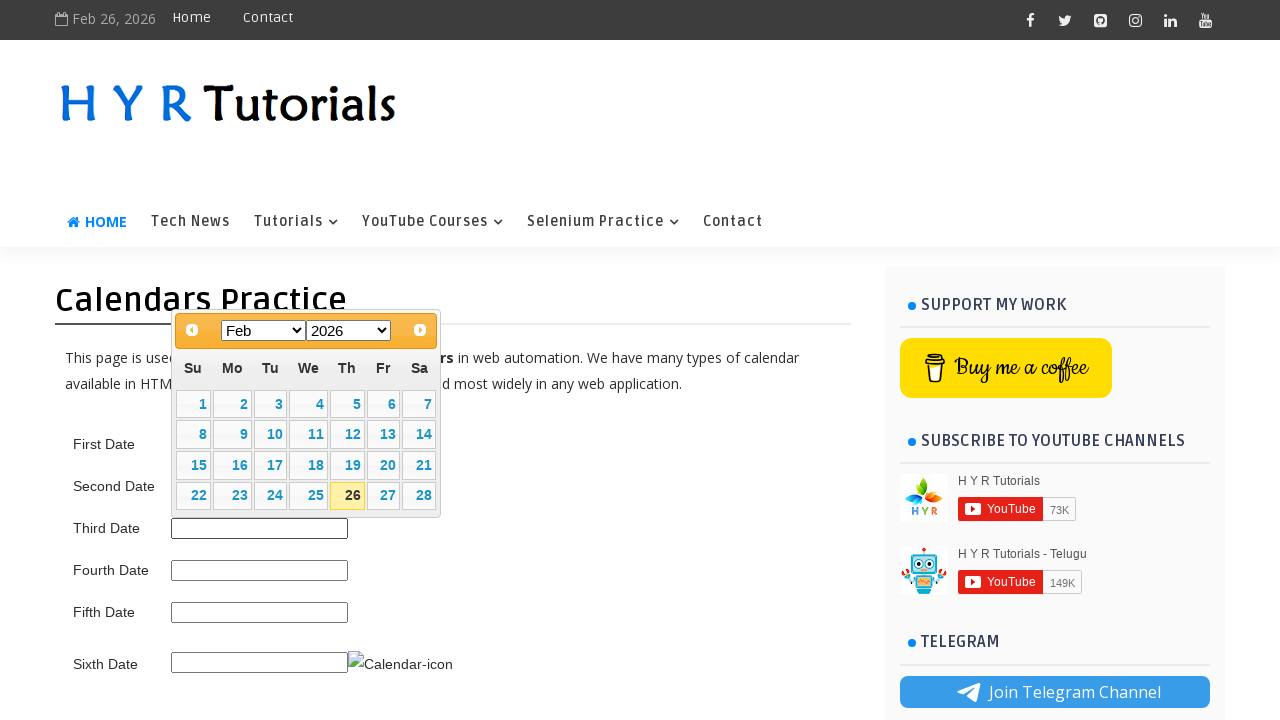

Created sorted copy of month options for comparison
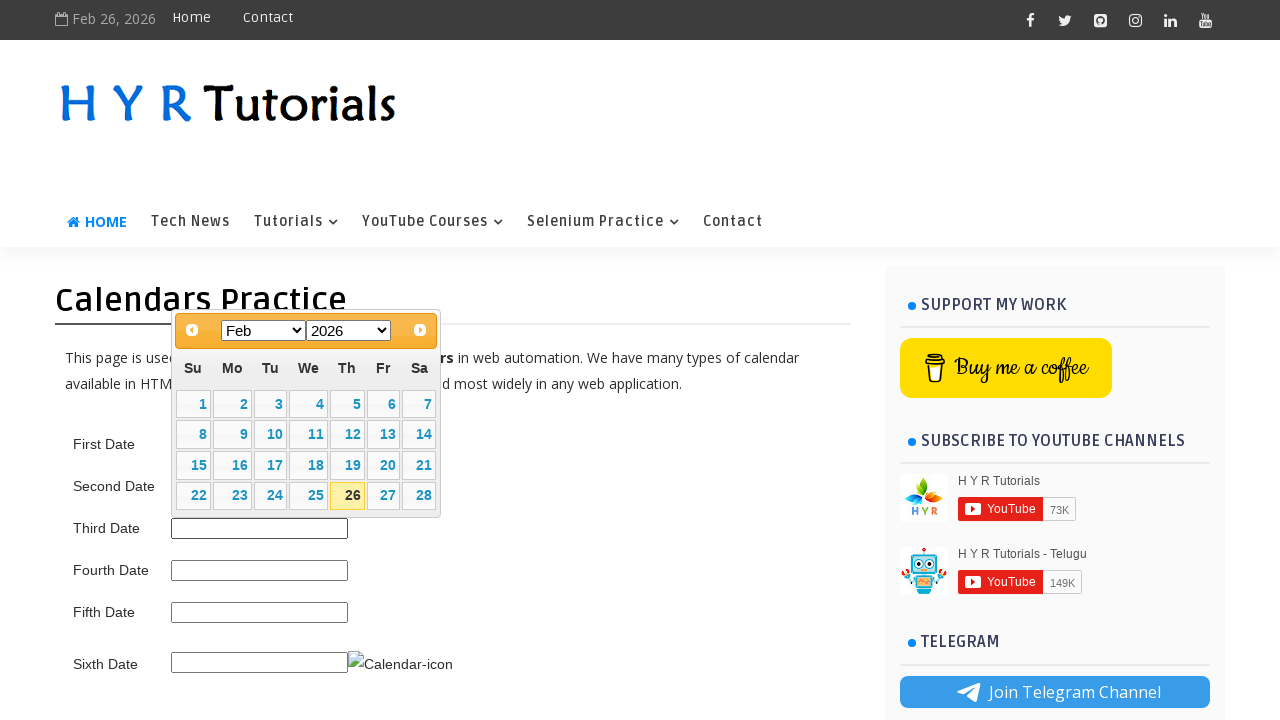

Verified: Month dropdown list is NOT sorted alphabetically
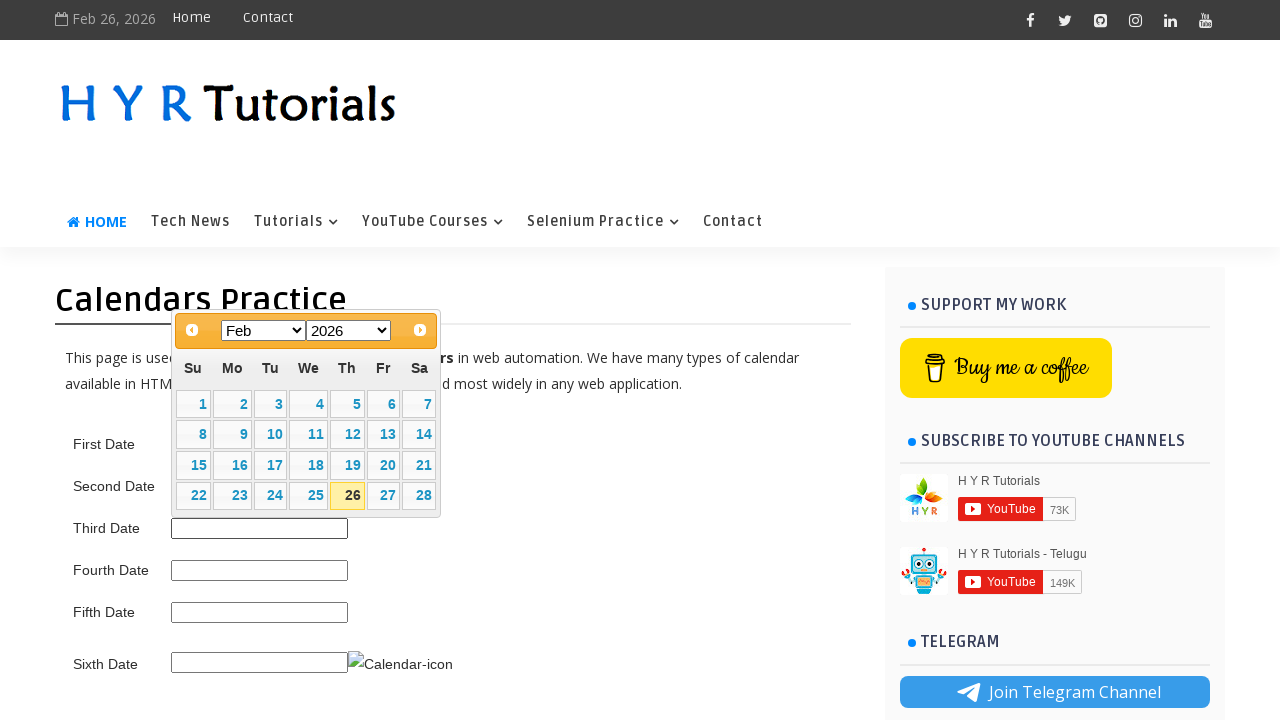

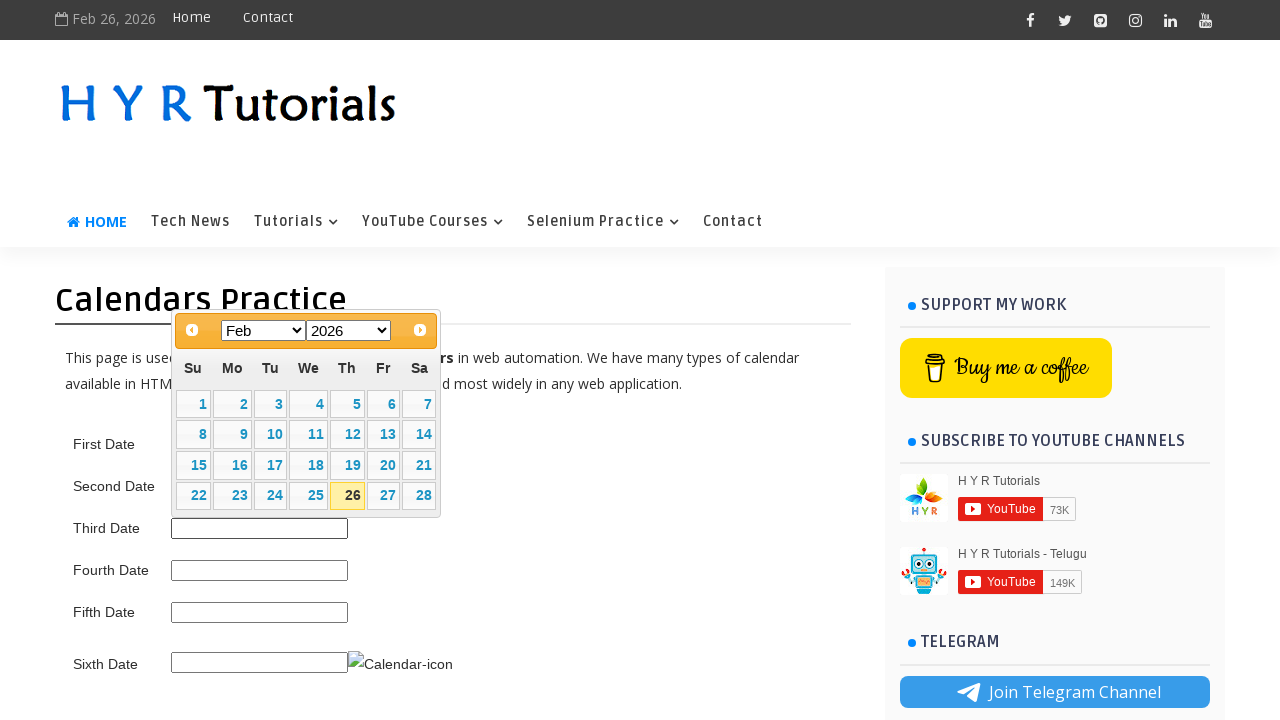